Tests negative zip code validation by entering an invalid 4-digit zip code and verifying error message appears

Starting URL: https://www.sharelane.com/cgi-bin/register.py

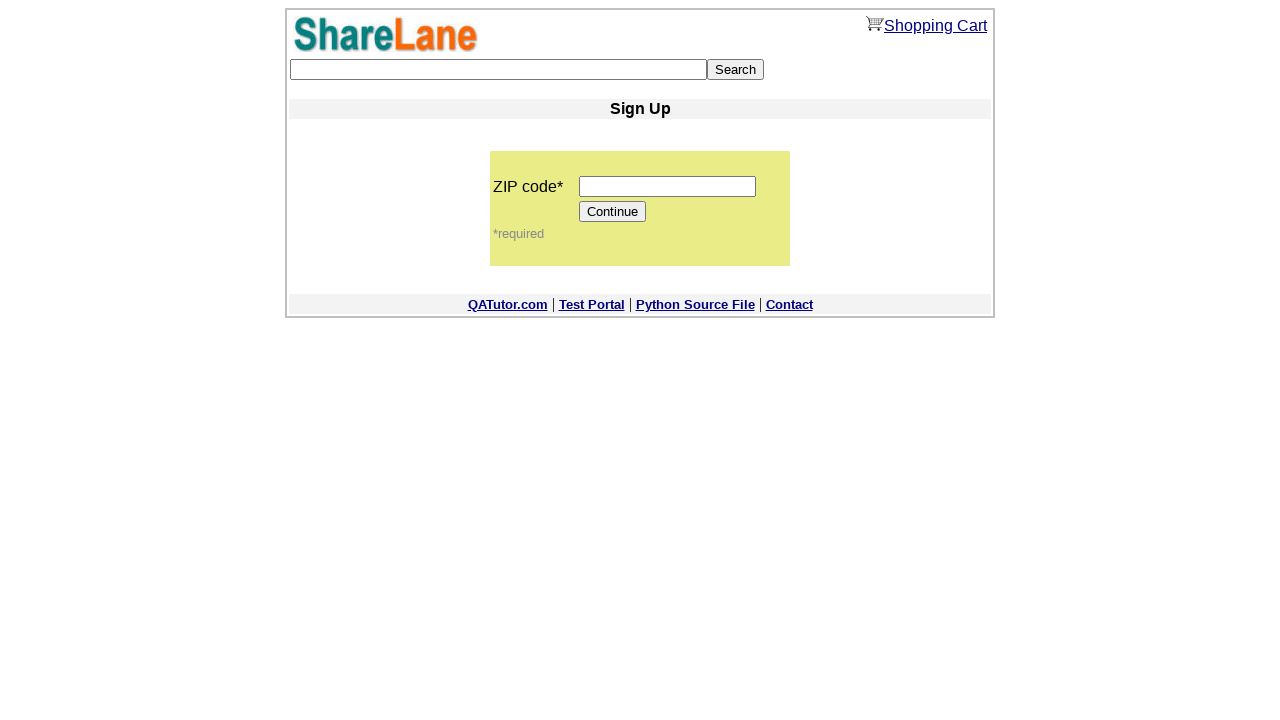

Entered invalid 4-digit zip code '1234' in zip code field on input[name='zip_code']
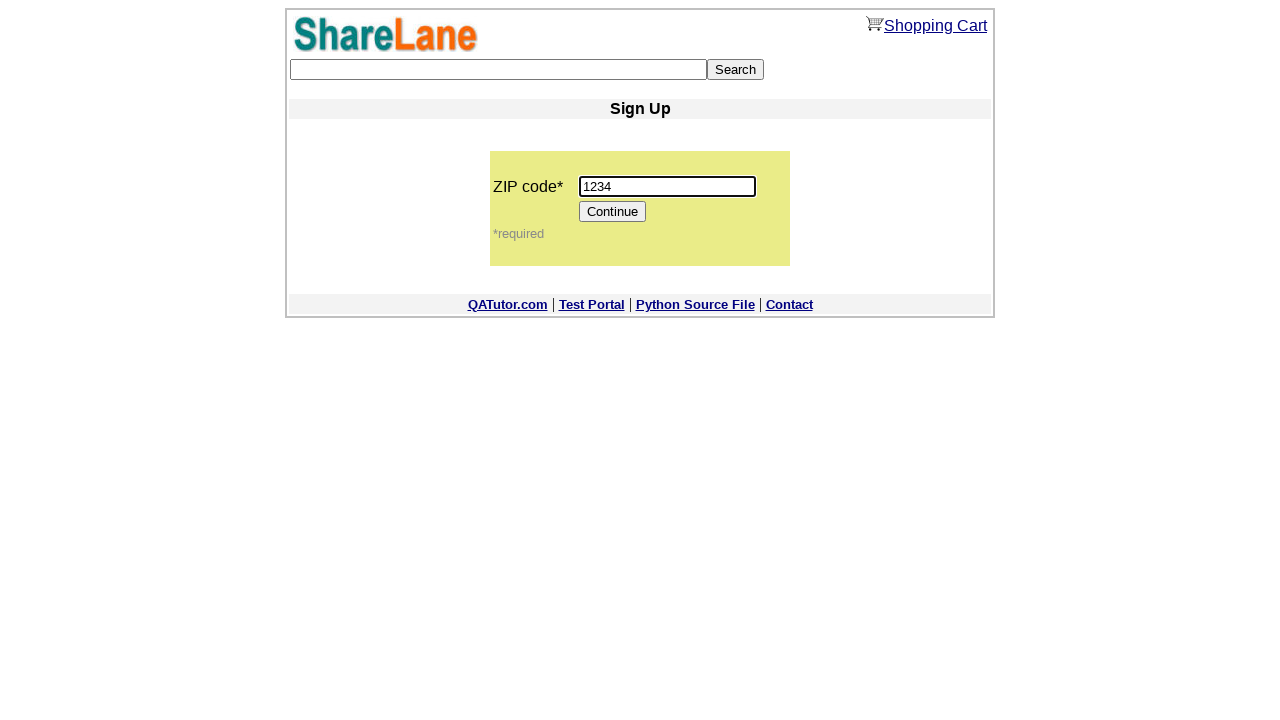

Clicked Continue button to submit form with invalid zip code at (613, 212) on [value='Continue']
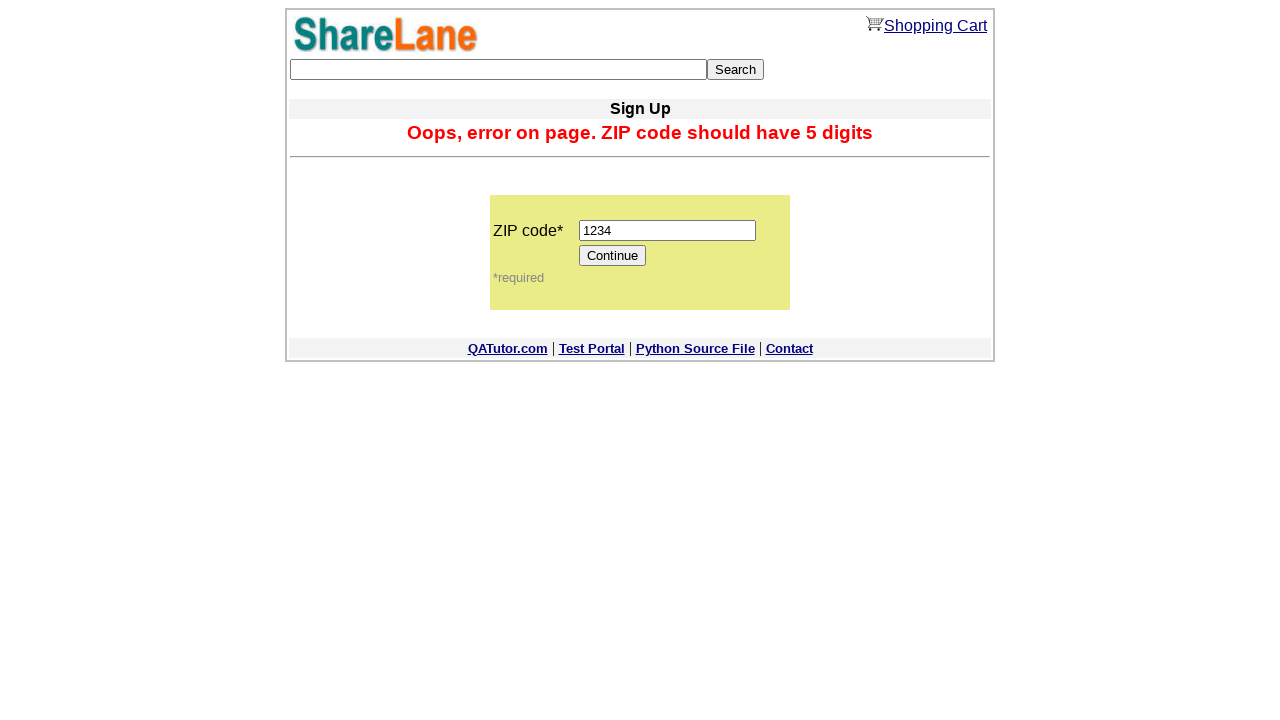

Verified error message appeared for invalid zip code
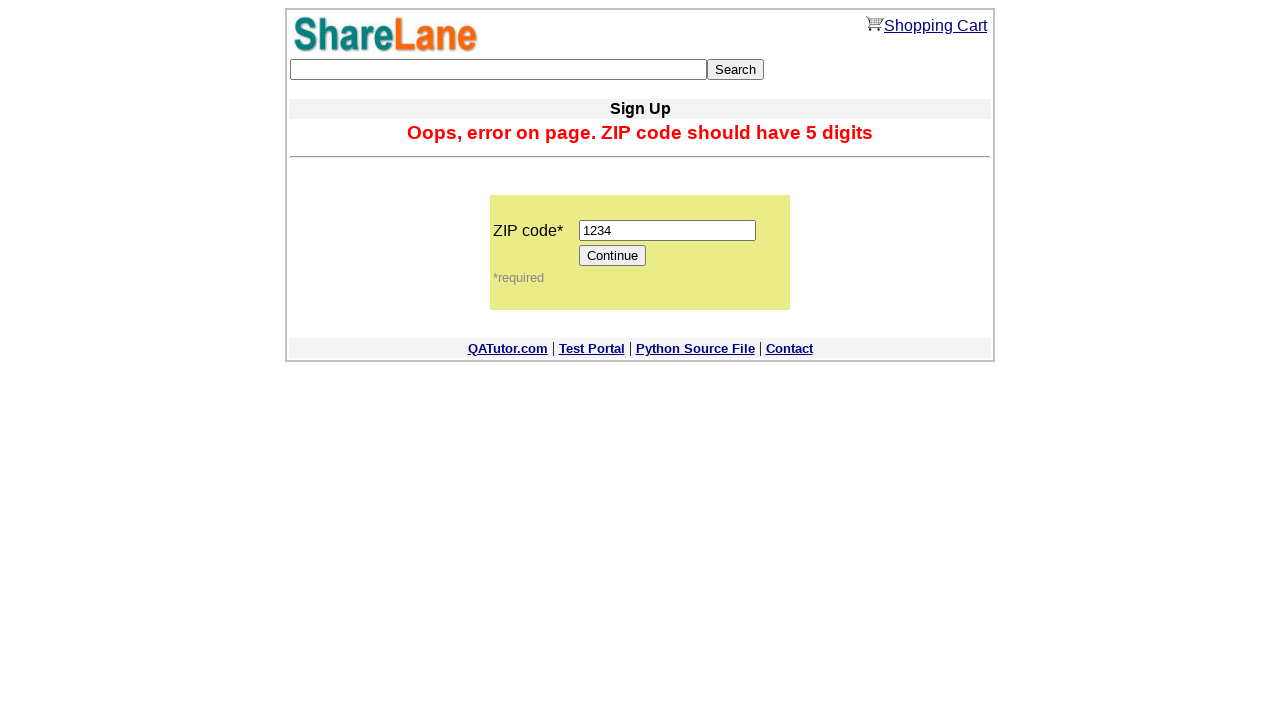

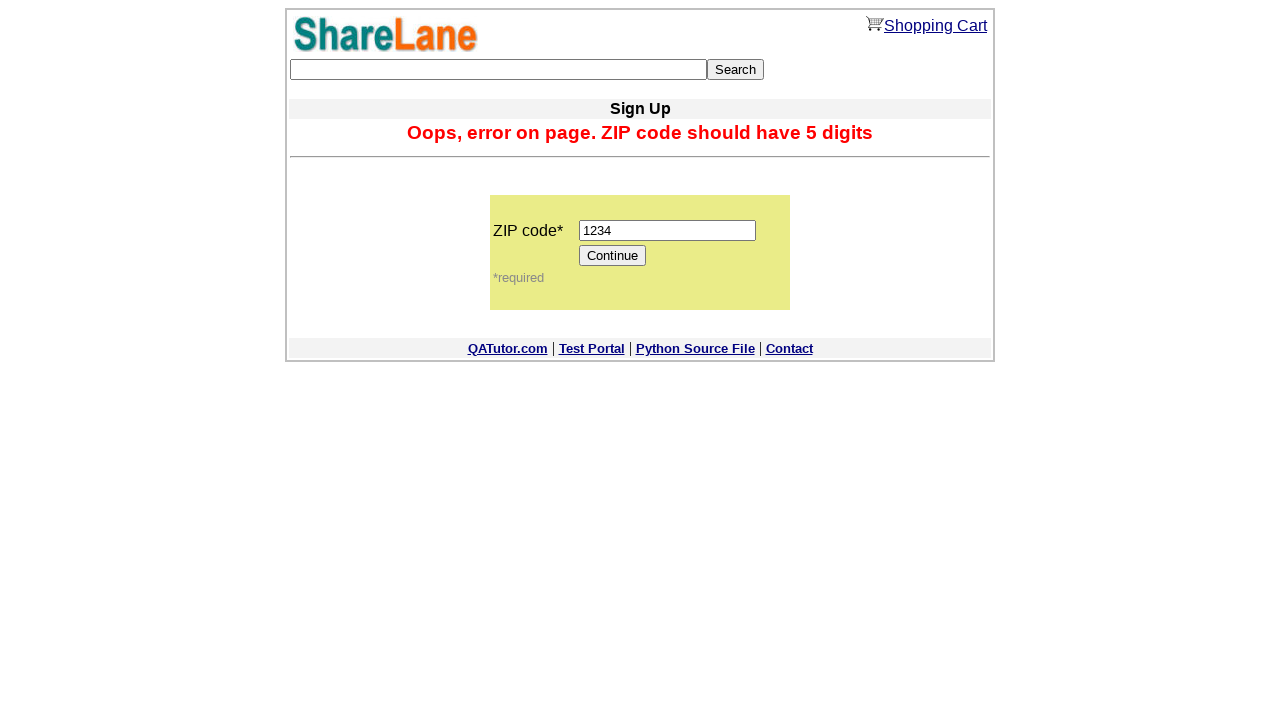